Tests browser window/tab handling by opening a new tab and switching between parent and child windows

Starting URL: https://demoqa.com/browser-windows

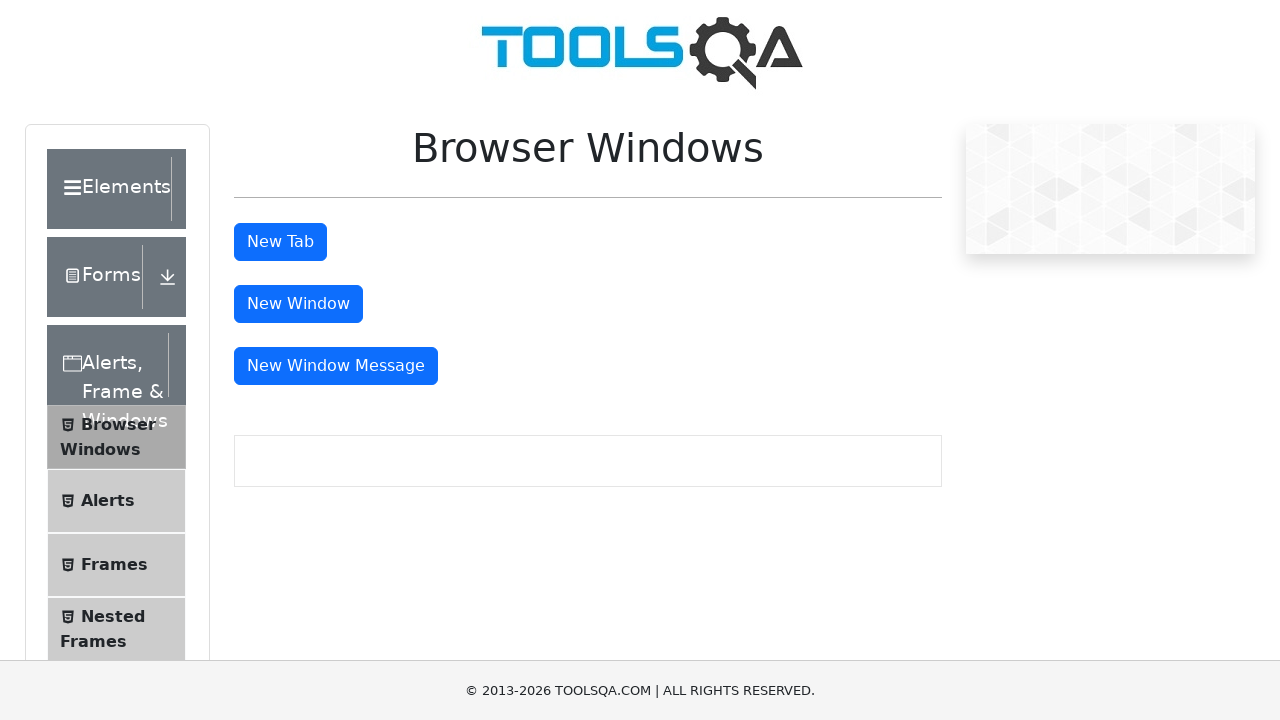

Clicked button to open new tab at (280, 242) on #tabButton
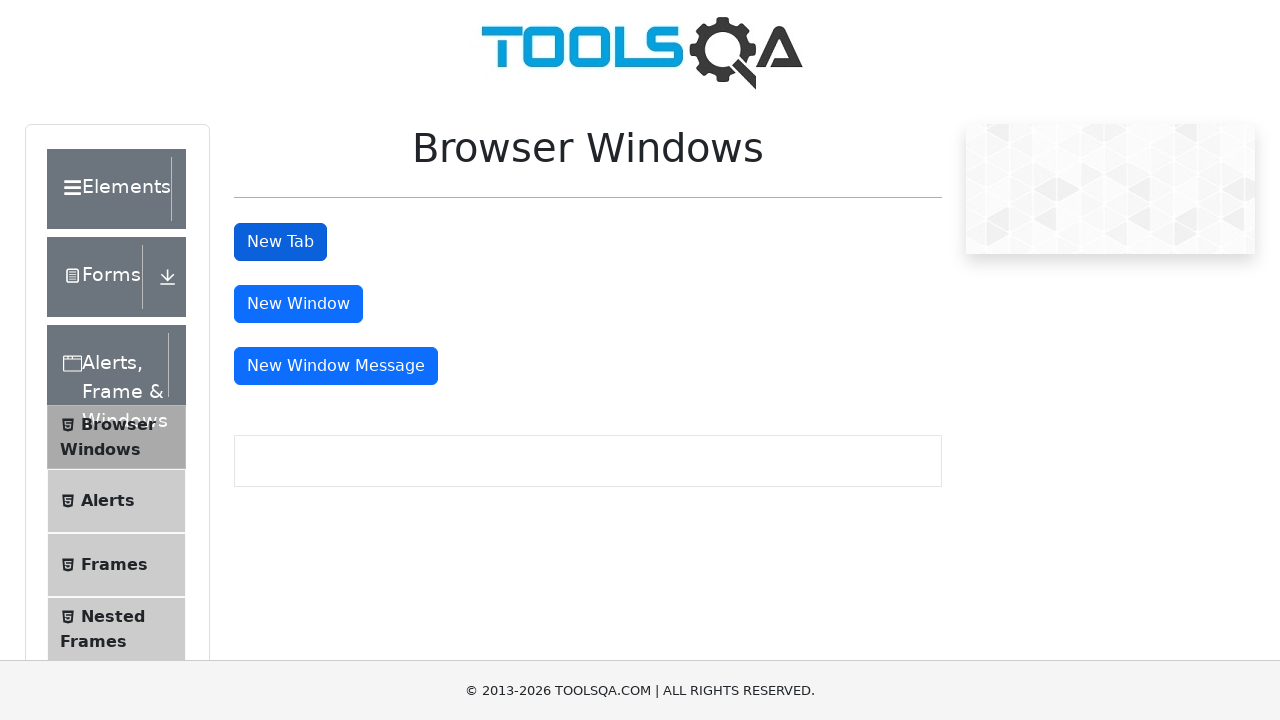

Retrieved all open pages/tabs from context
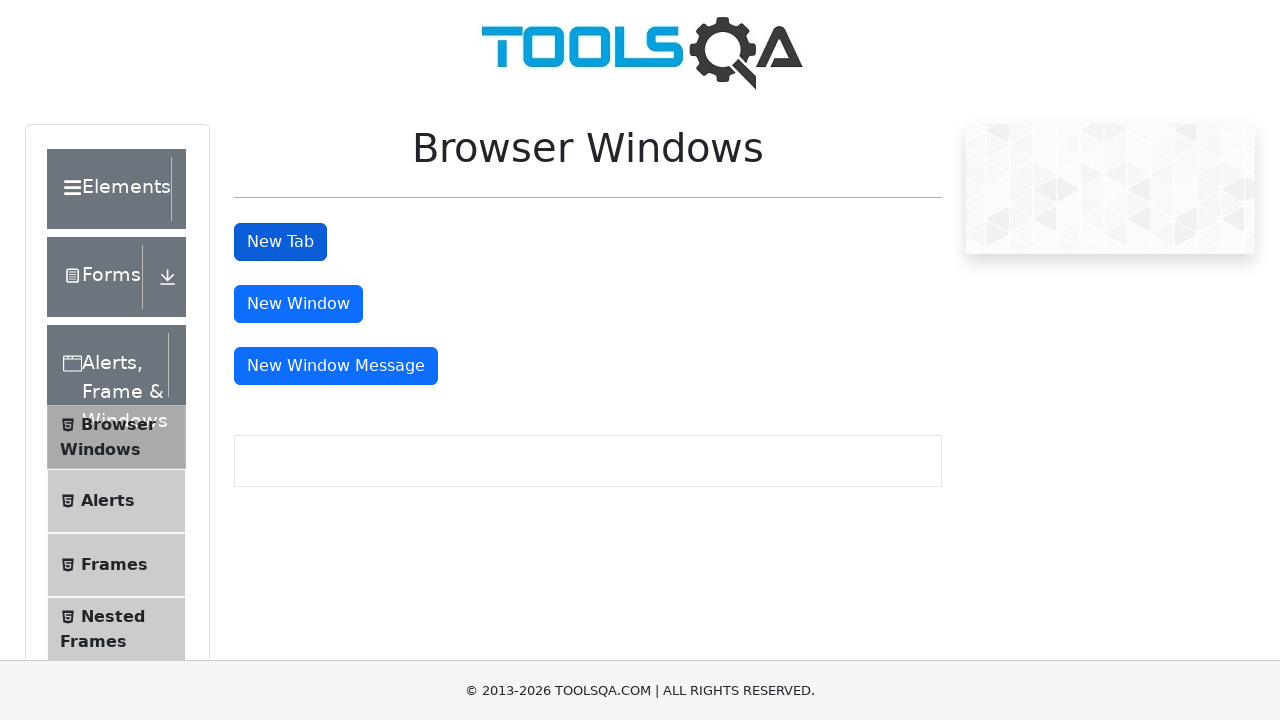

Switched to new tab (child window)
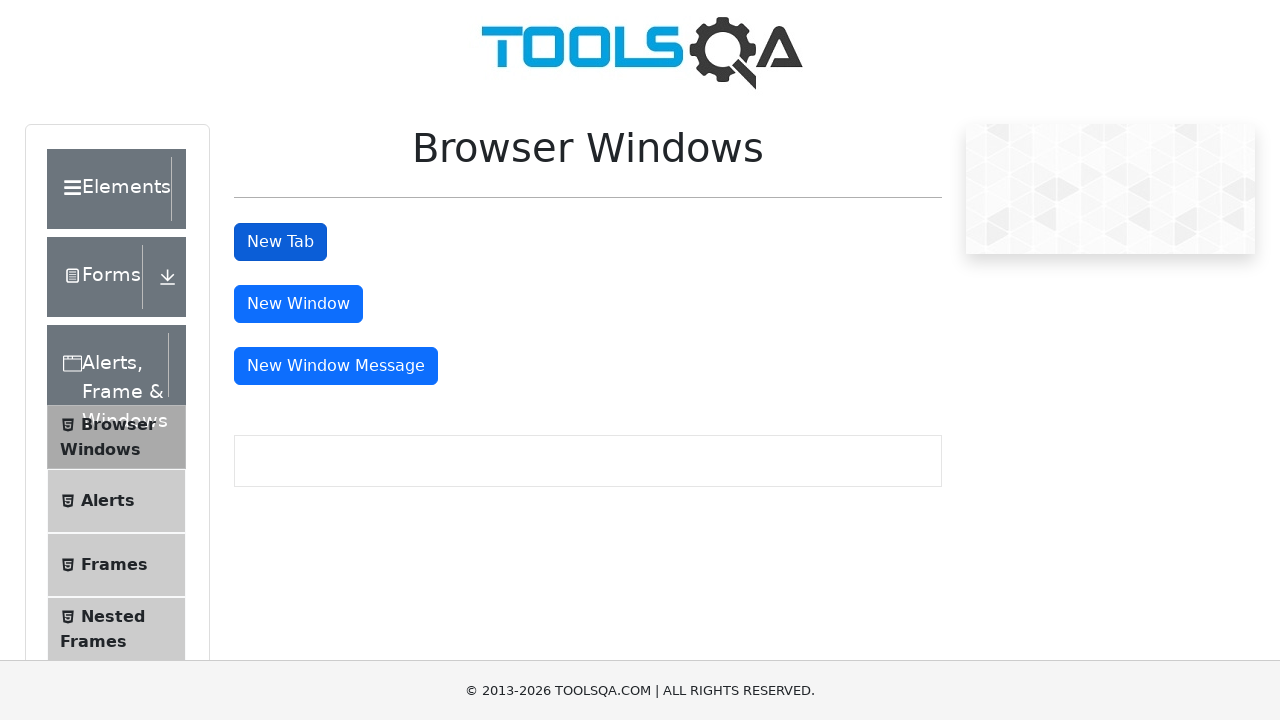

Waited for new tab to load
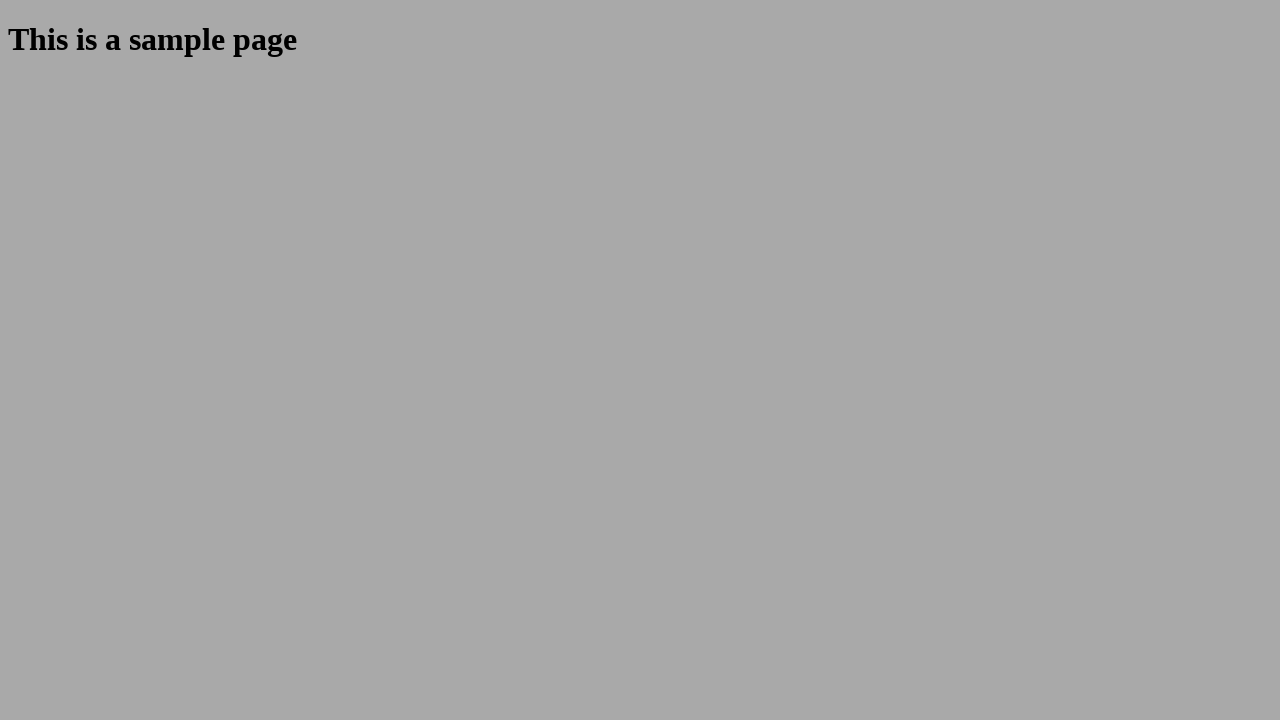

Switched back to original tab (parent window)
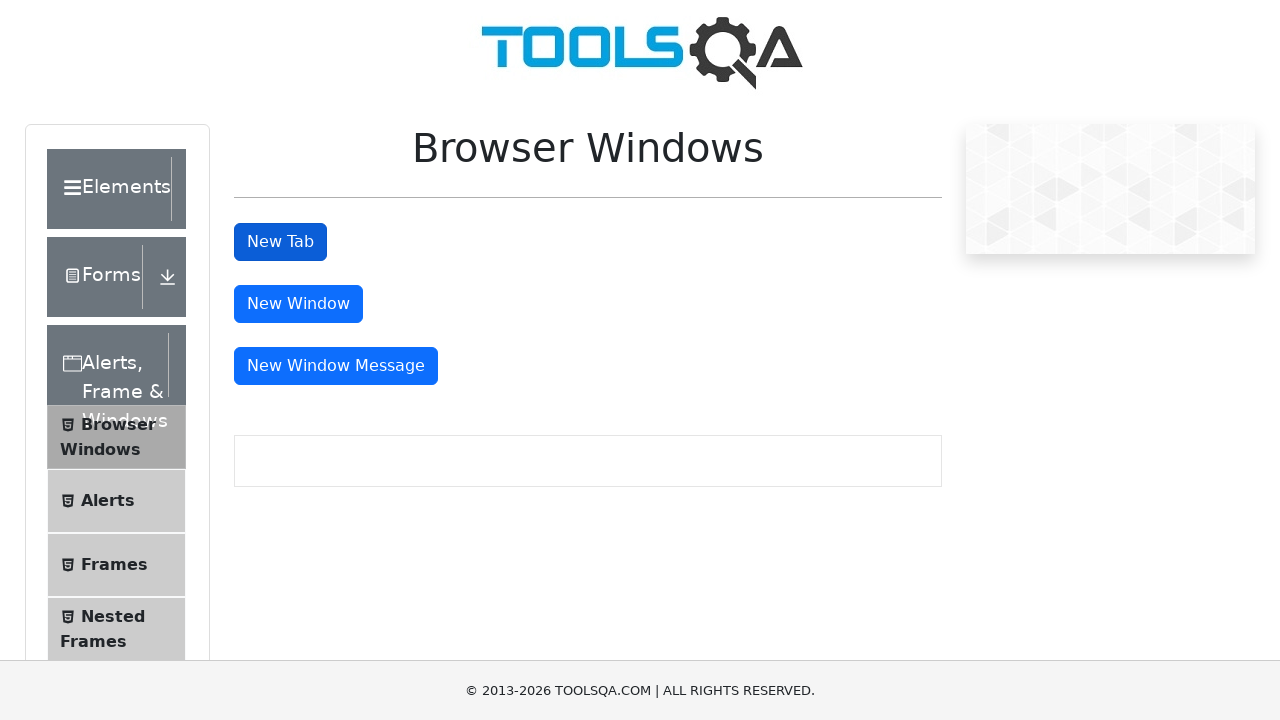

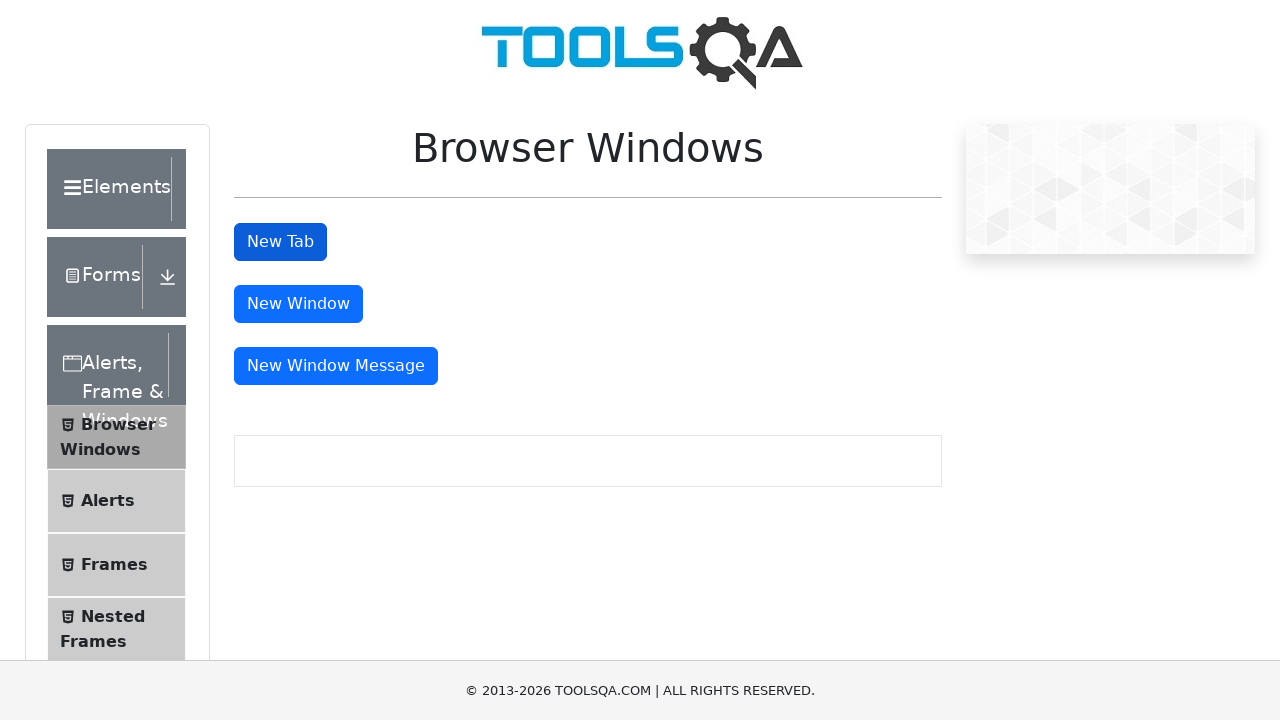